Tests that a todo item is removed when edited to an empty string.

Starting URL: https://demo.playwright.dev/todomvc

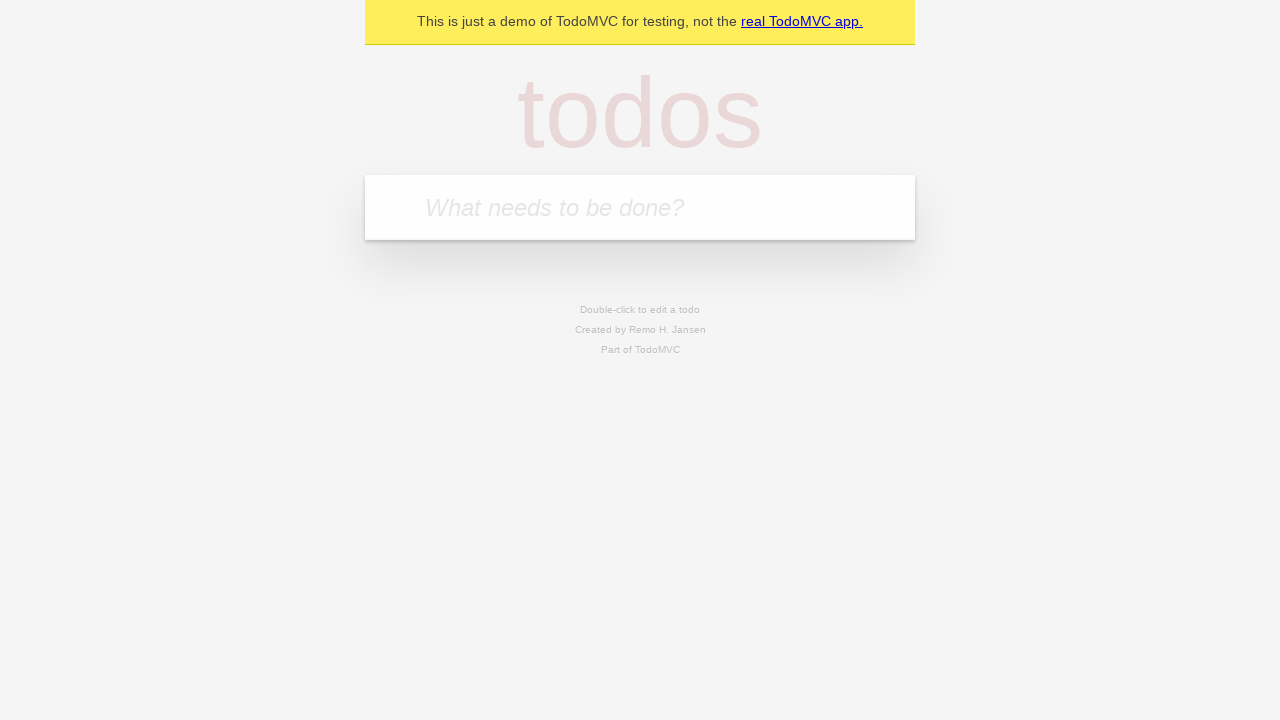

Filled todo input with 'buy some cheese' on internal:attr=[placeholder="What needs to be done?"i]
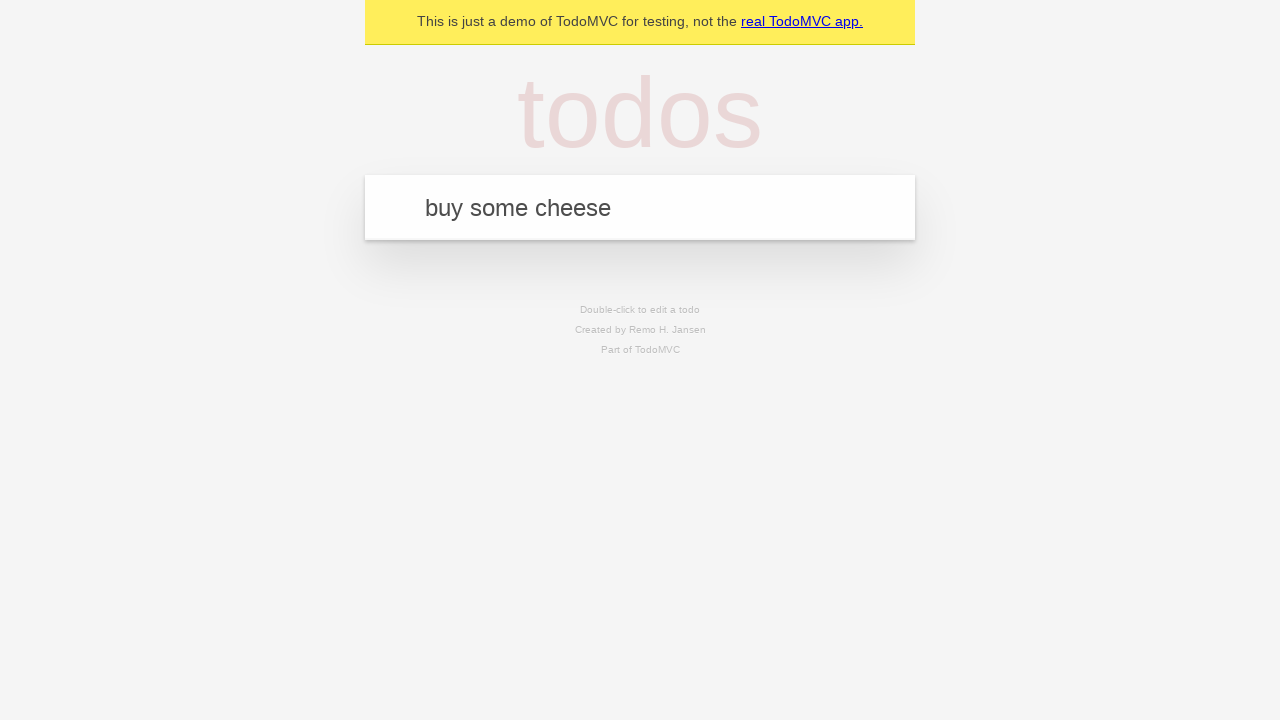

Pressed Enter to create first todo on internal:attr=[placeholder="What needs to be done?"i]
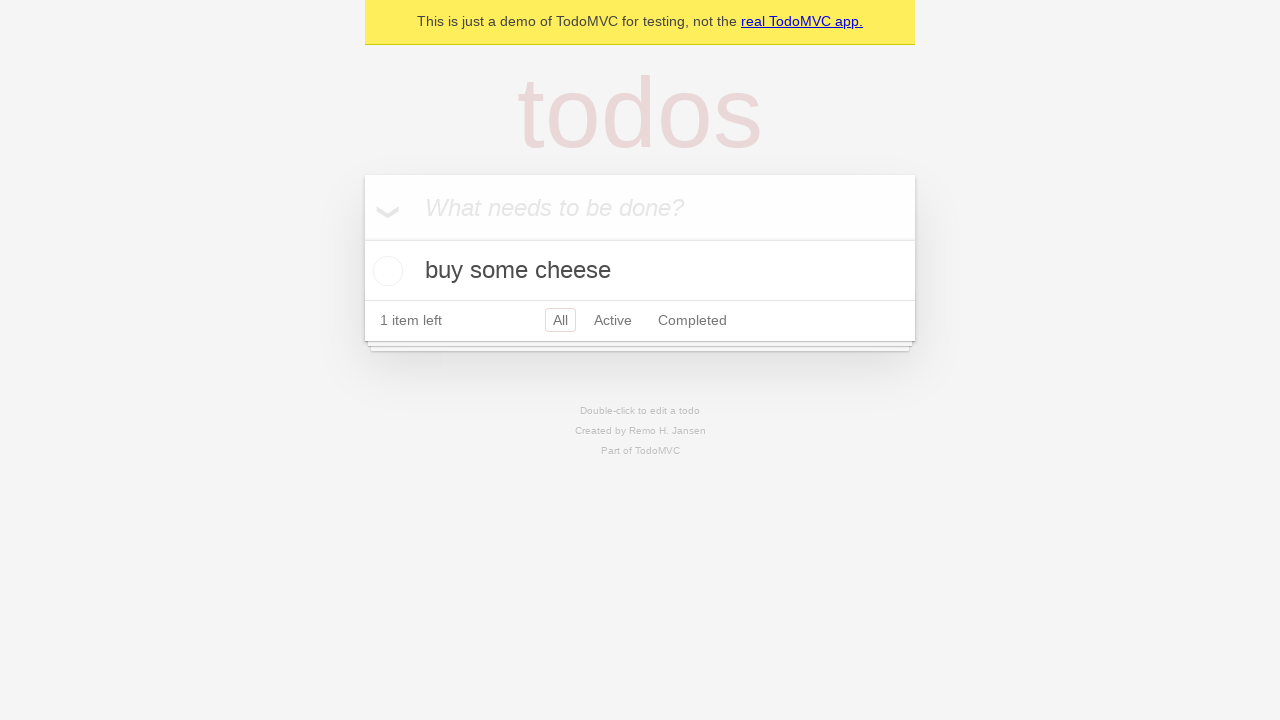

Filled todo input with 'feed the cat' on internal:attr=[placeholder="What needs to be done?"i]
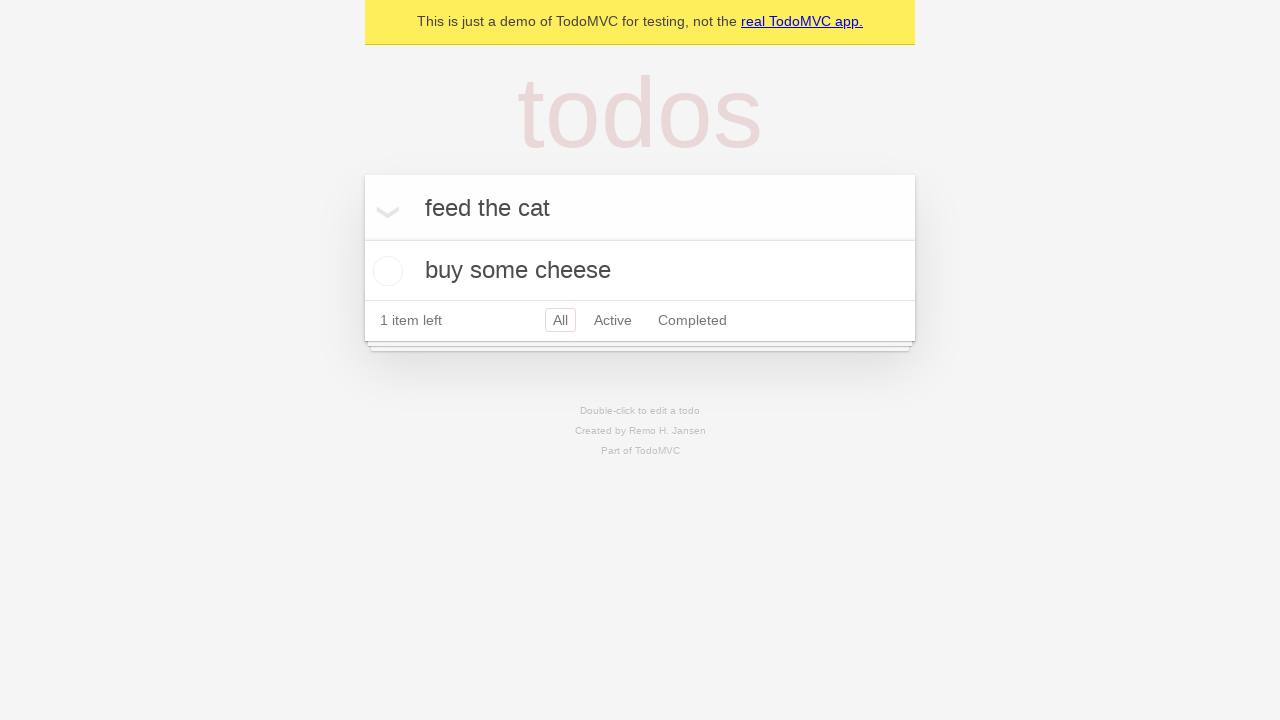

Pressed Enter to create second todo on internal:attr=[placeholder="What needs to be done?"i]
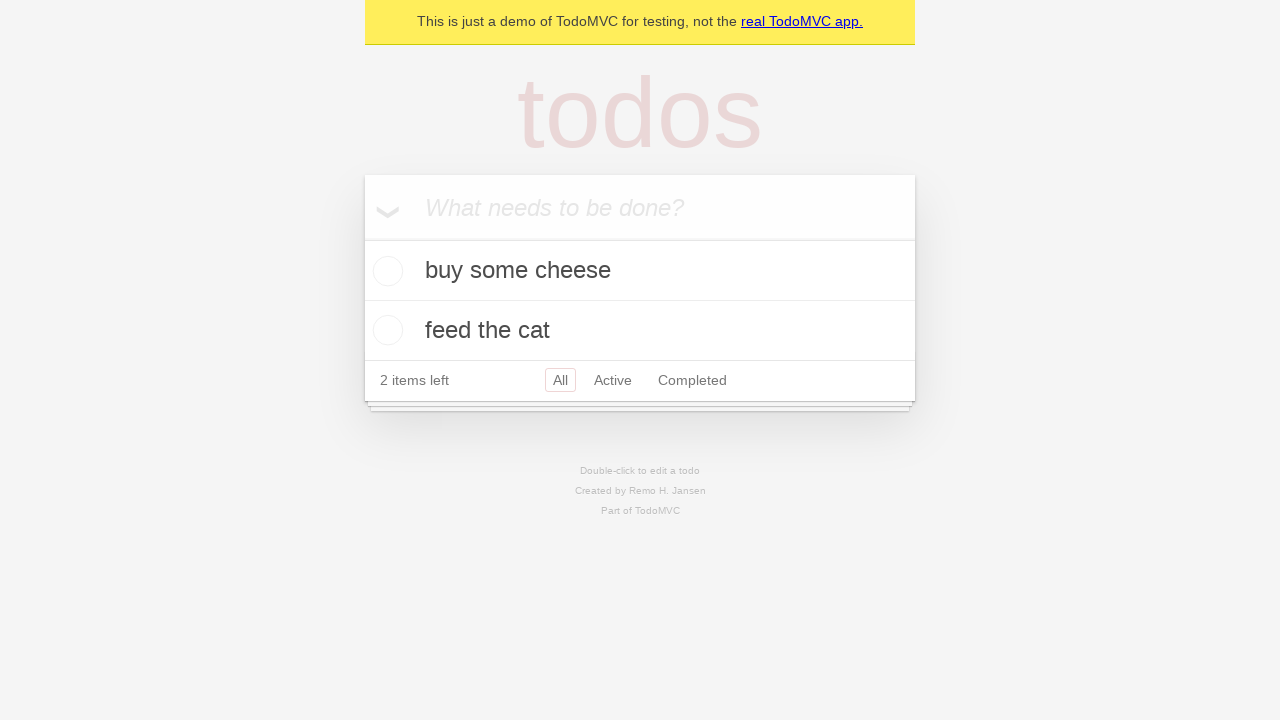

Filled todo input with 'book a doctors appointment' on internal:attr=[placeholder="What needs to be done?"i]
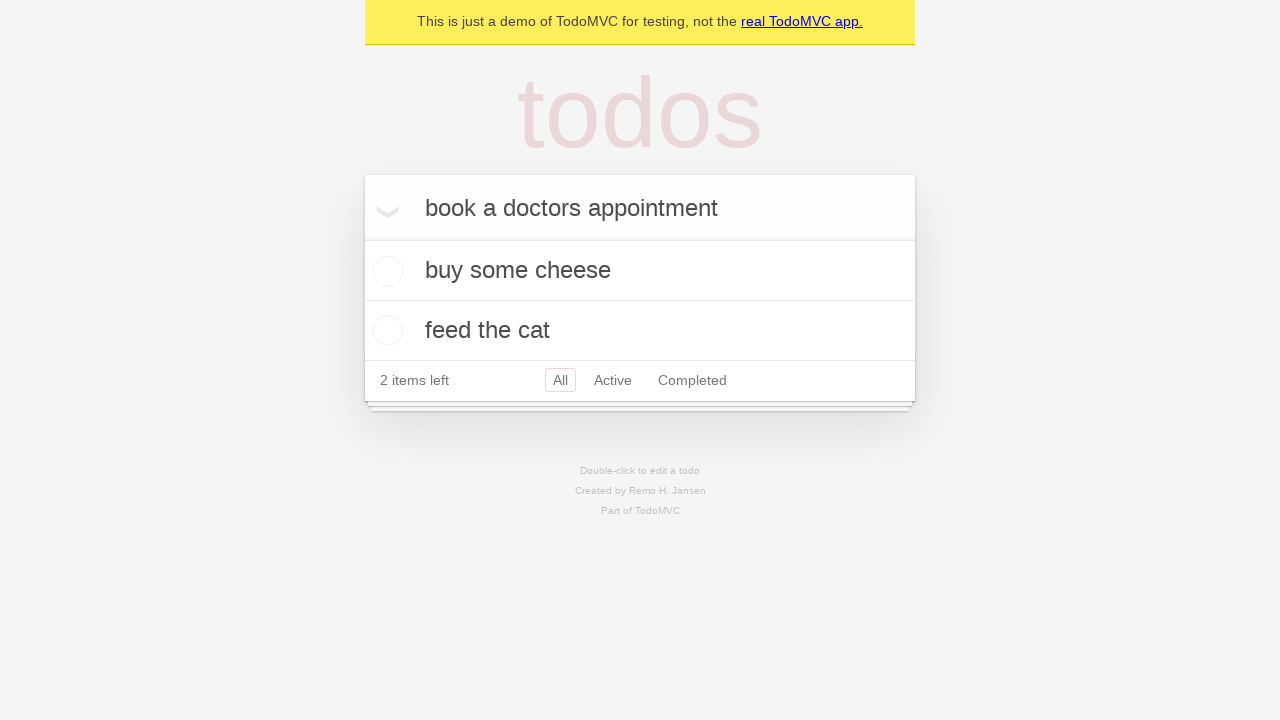

Pressed Enter to create third todo on internal:attr=[placeholder="What needs to be done?"i]
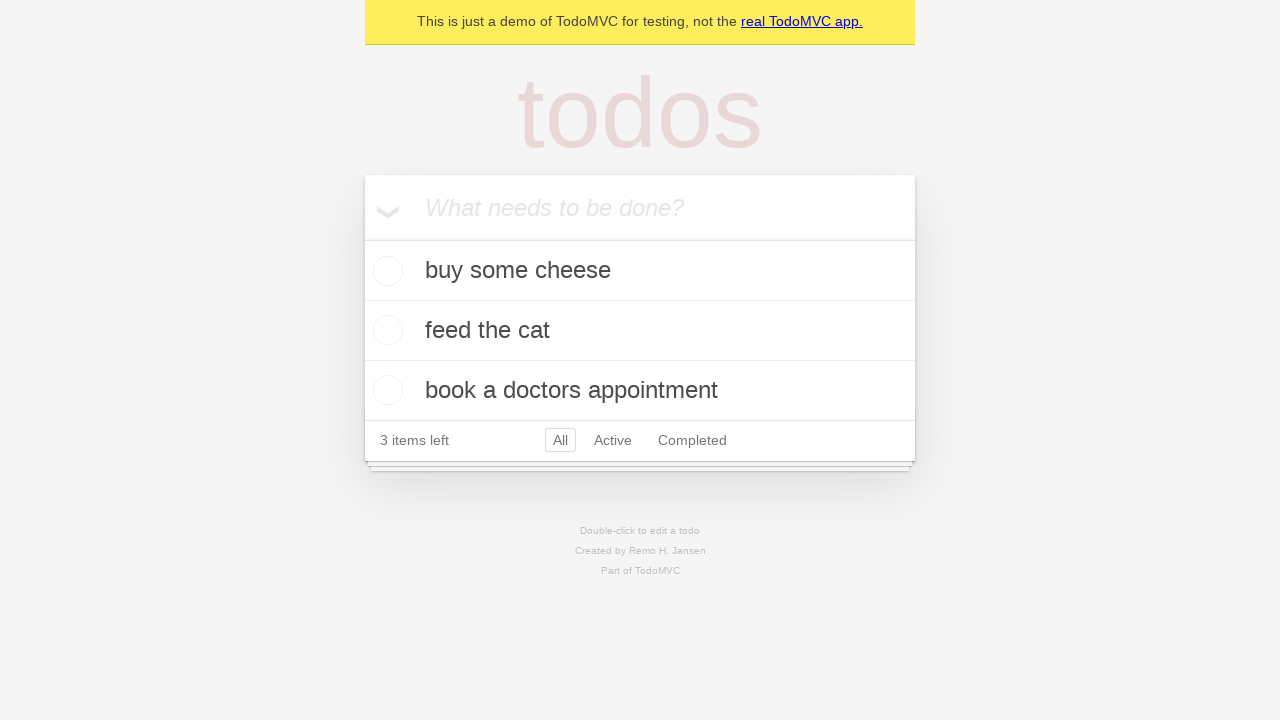

Double-clicked second todo item to enter edit mode at (640, 331) on internal:testid=[data-testid="todo-item"s] >> nth=1
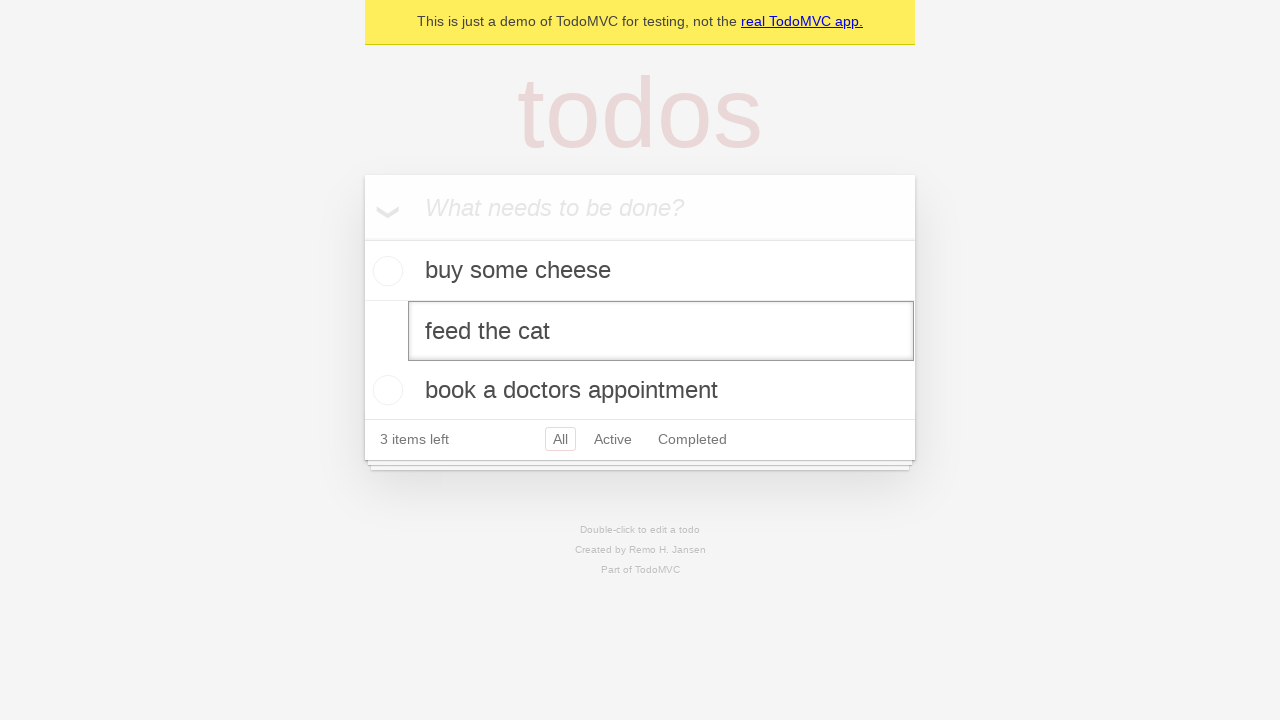

Cleared text in edit field by filling with empty string on internal:testid=[data-testid="todo-item"s] >> nth=1 >> internal:role=textbox[nam
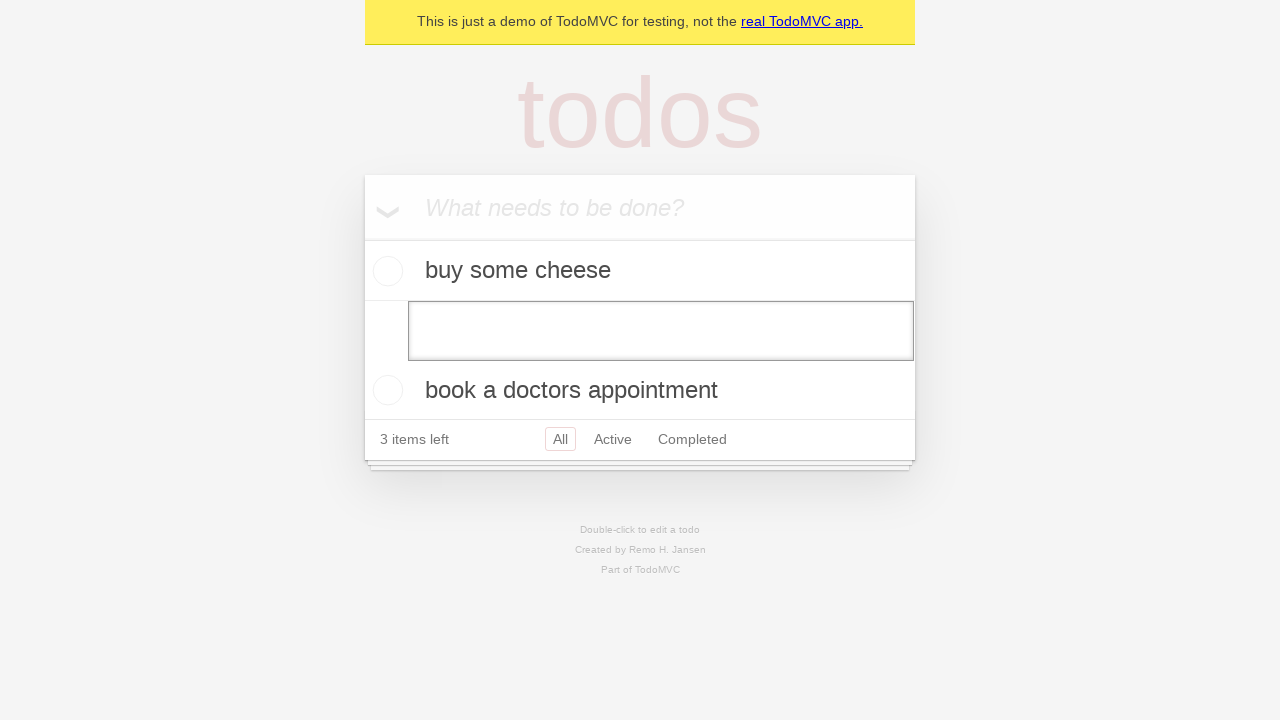

Pressed Enter to confirm edit with empty string, removing the todo item on internal:testid=[data-testid="todo-item"s] >> nth=1 >> internal:role=textbox[nam
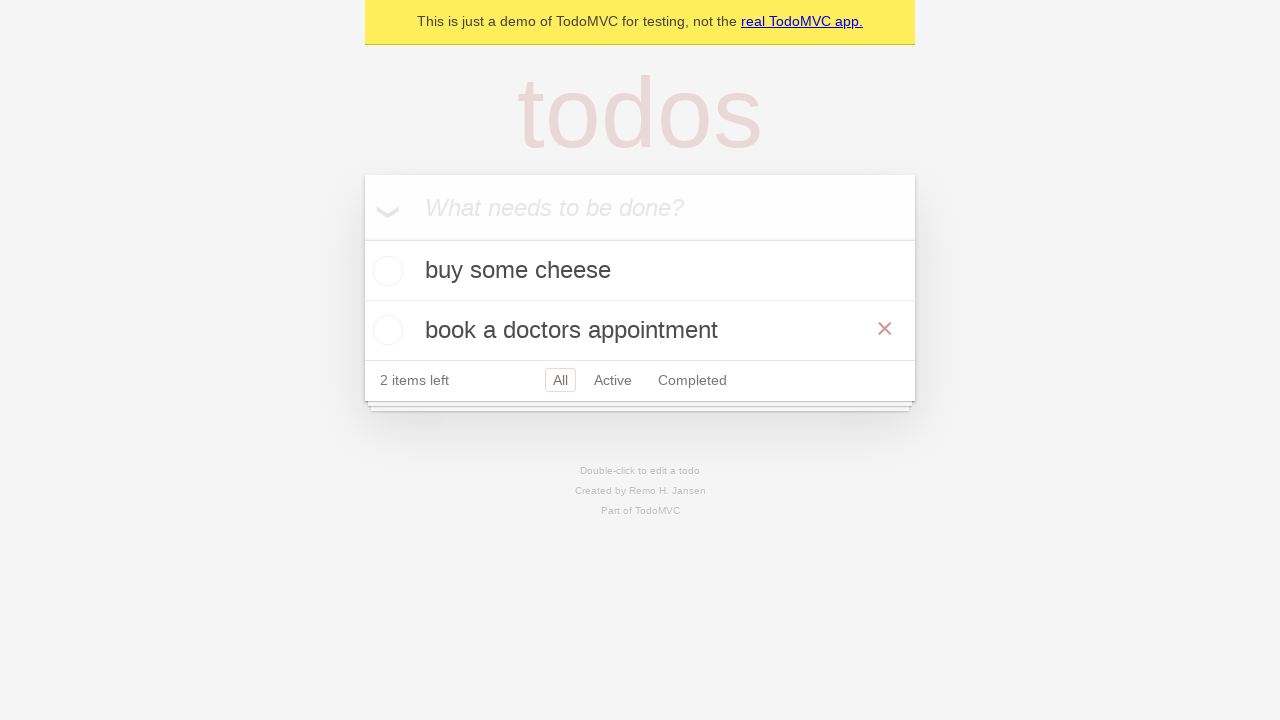

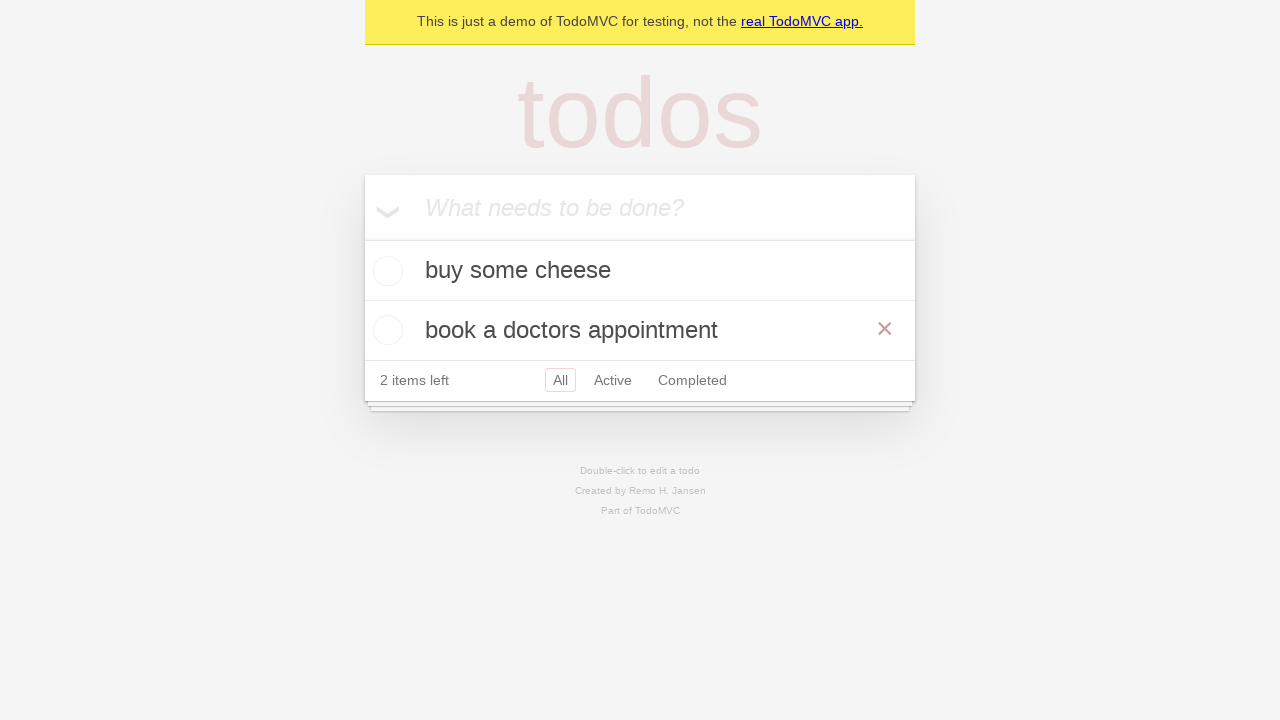